Tests scroll down to bottom and scroll up using arrow button, verifying subscription section and top text visibility

Starting URL: http://automationexercise.com

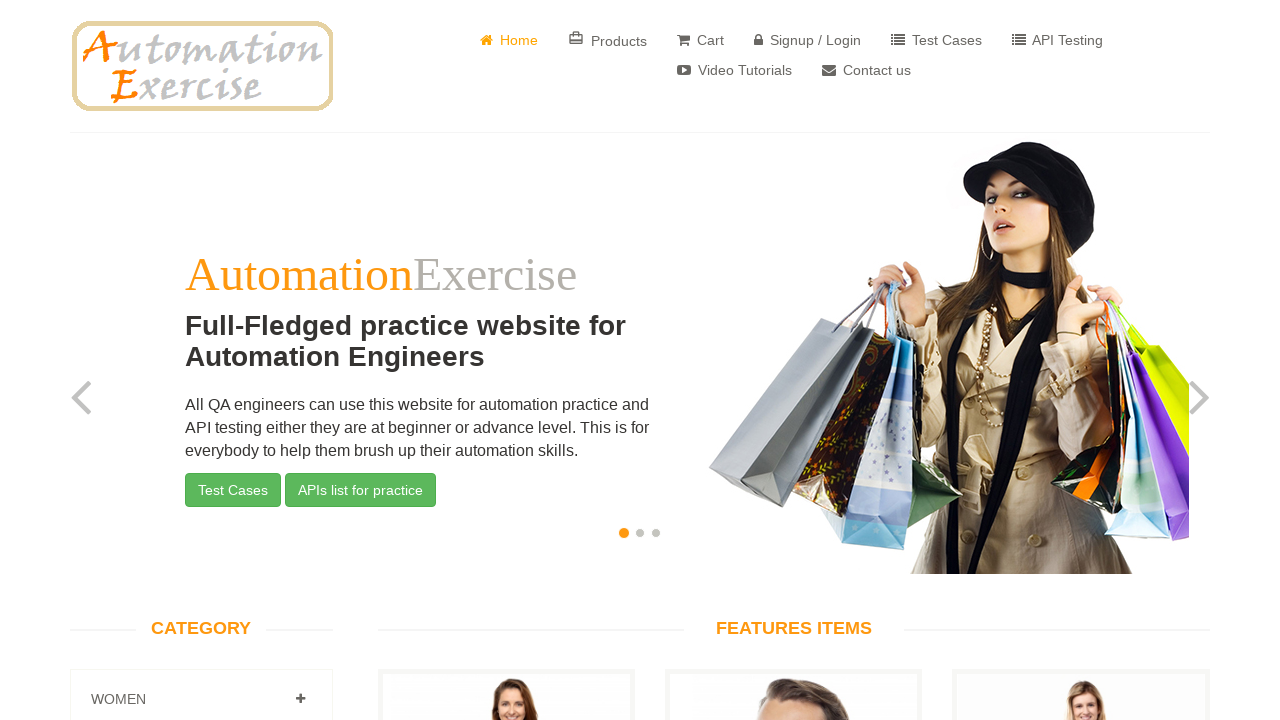

Clicked Home button to navigate to home page at (509, 40) on a:has-text('Home')
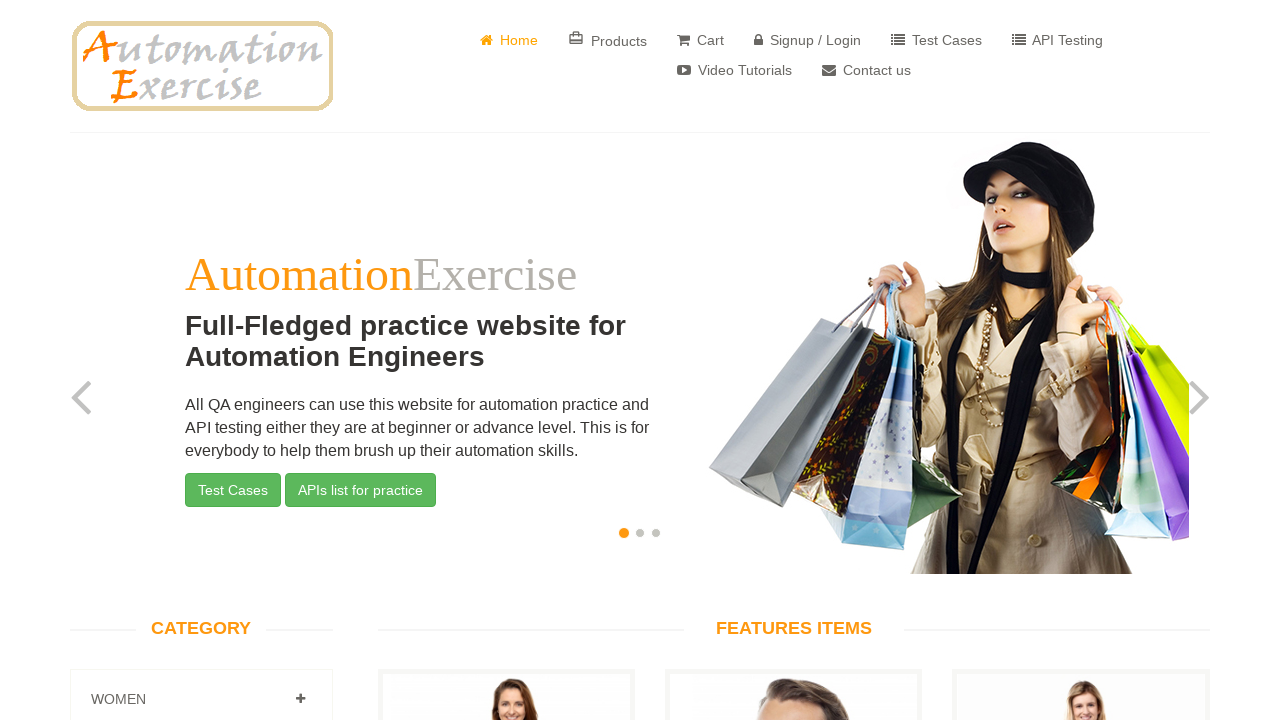

Scrolled down to bottom of page
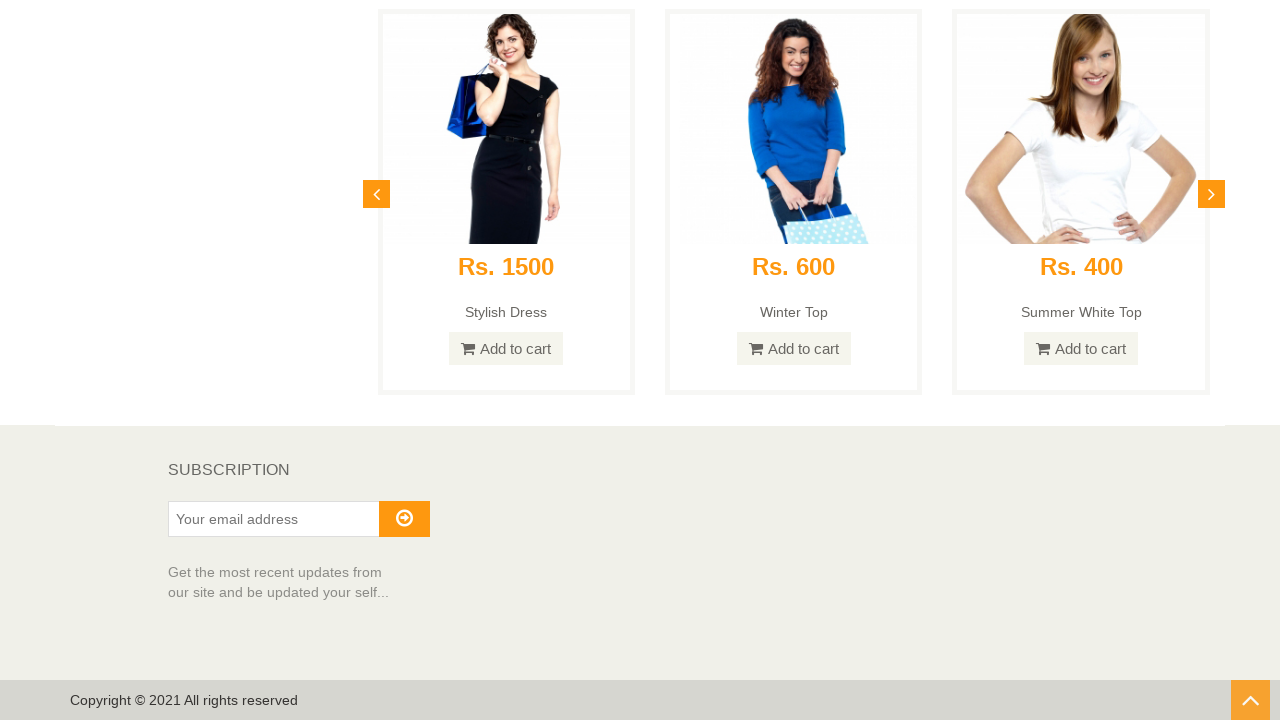

Verified subscription section is visible
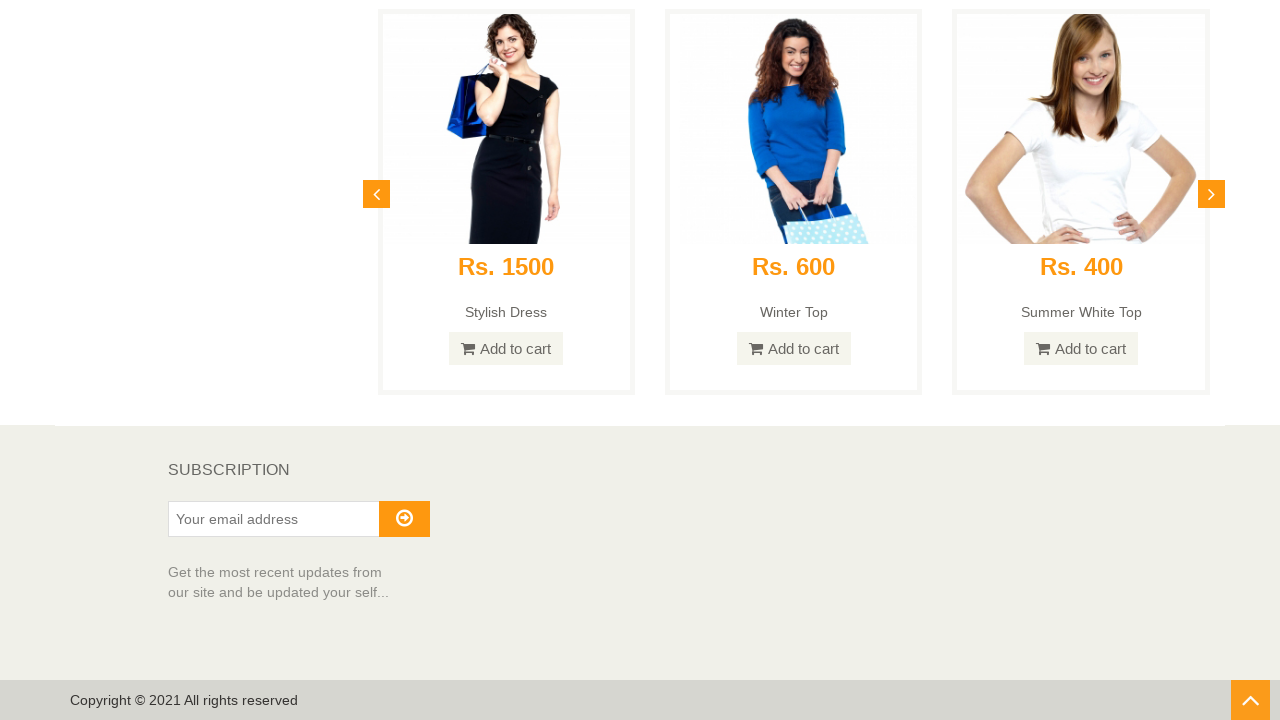

Clicked scroll up arrow button at (1250, 700) on #scrollUp
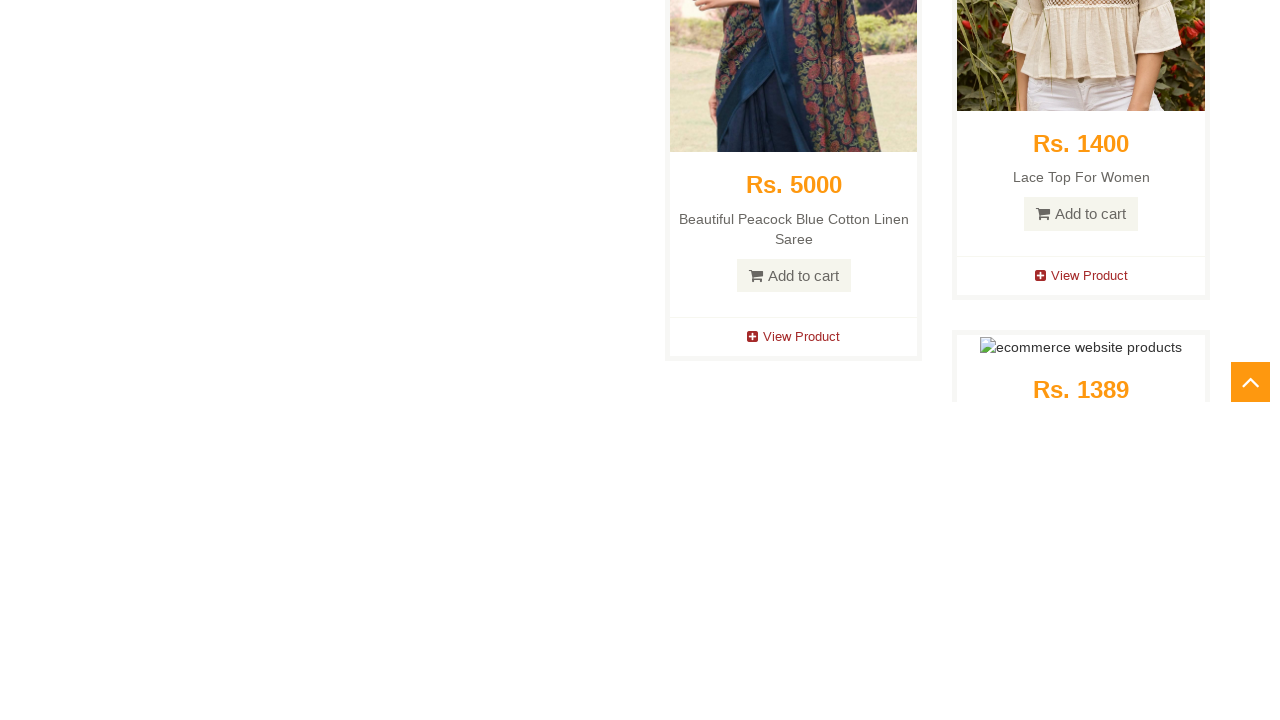

Verified top text is visible after scrolling up
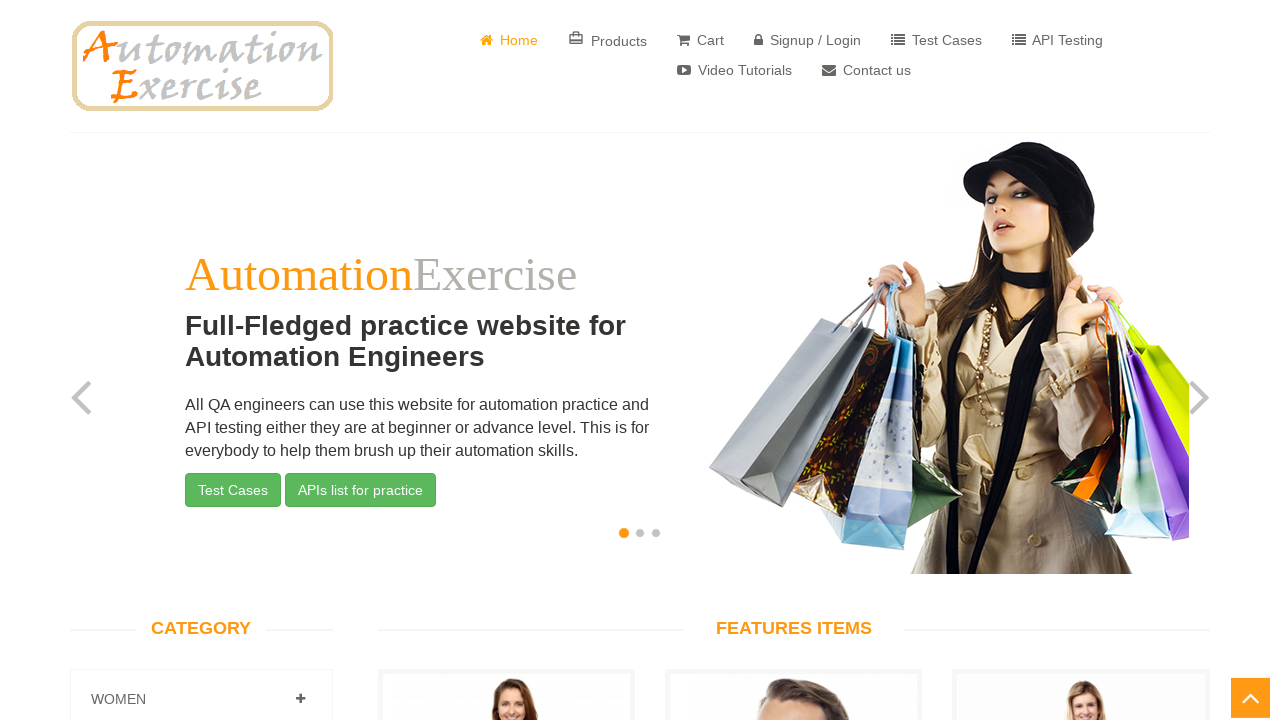

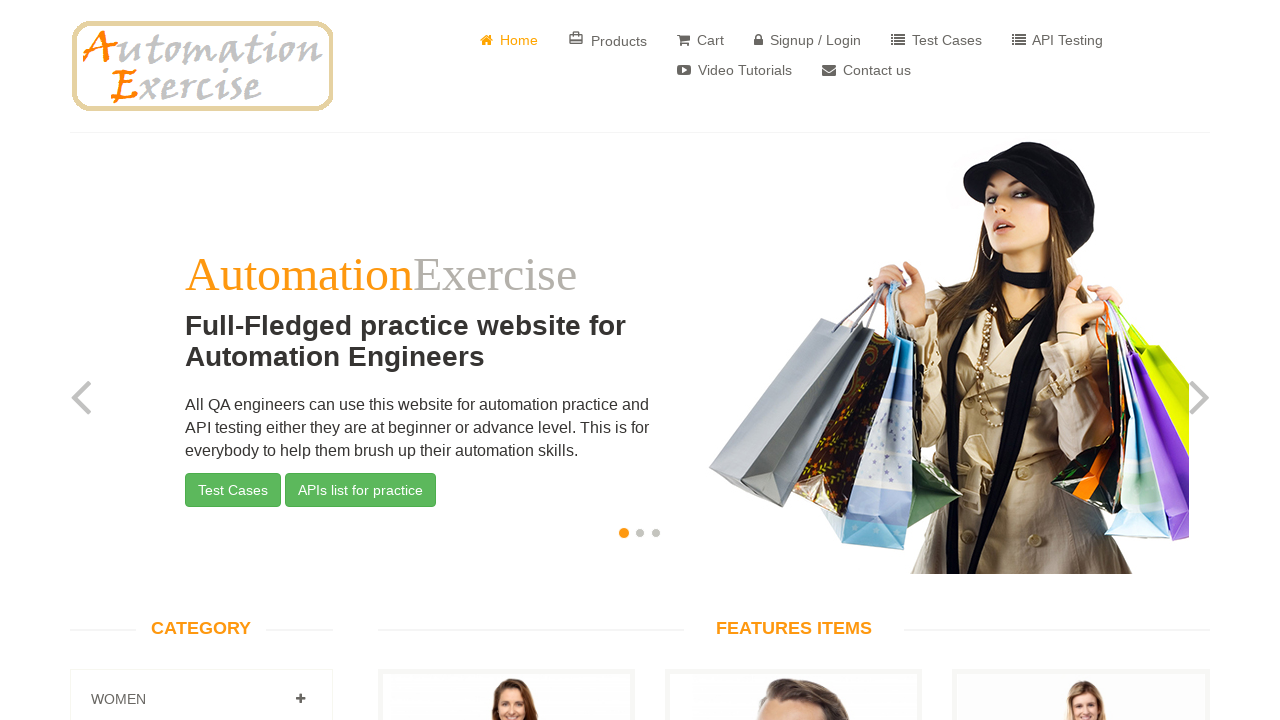